Tests jQuery UI drag and drop functionality by dragging an element and dropping it onto a target droppable area within an iframe

Starting URL: https://jqueryui.com/droppable/

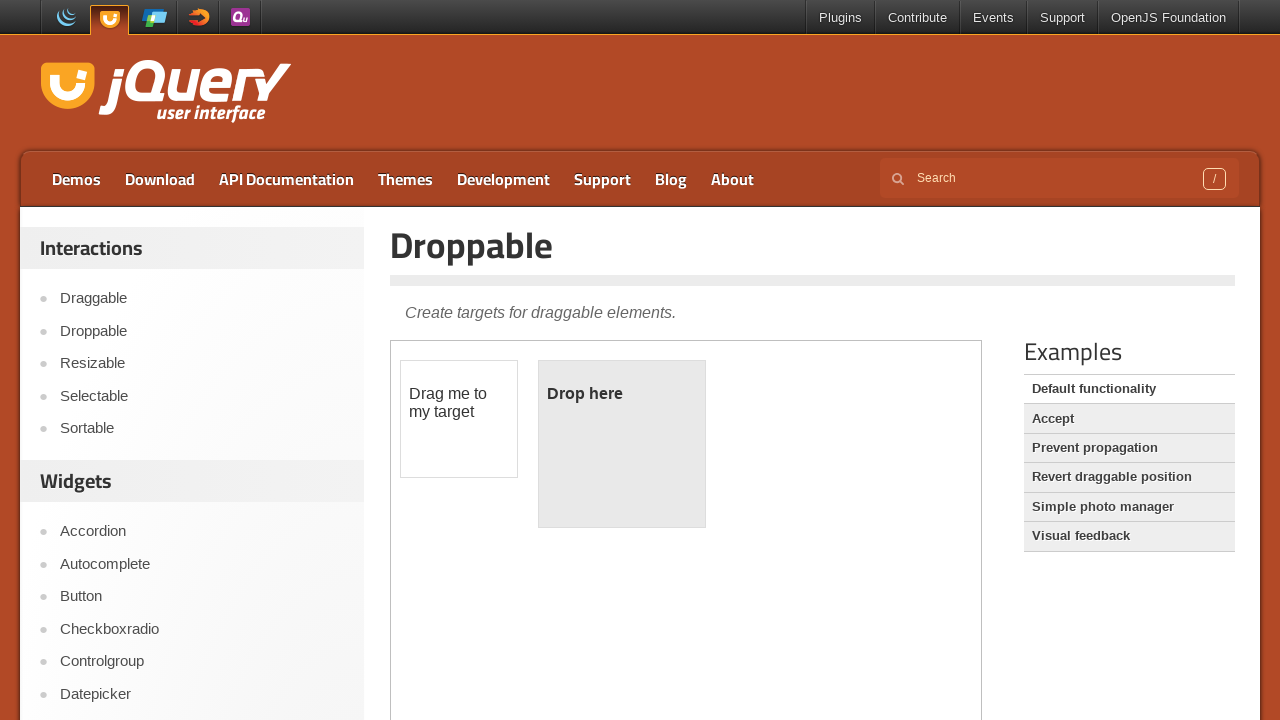

Located the demo iframe containing jQuery UI droppable example
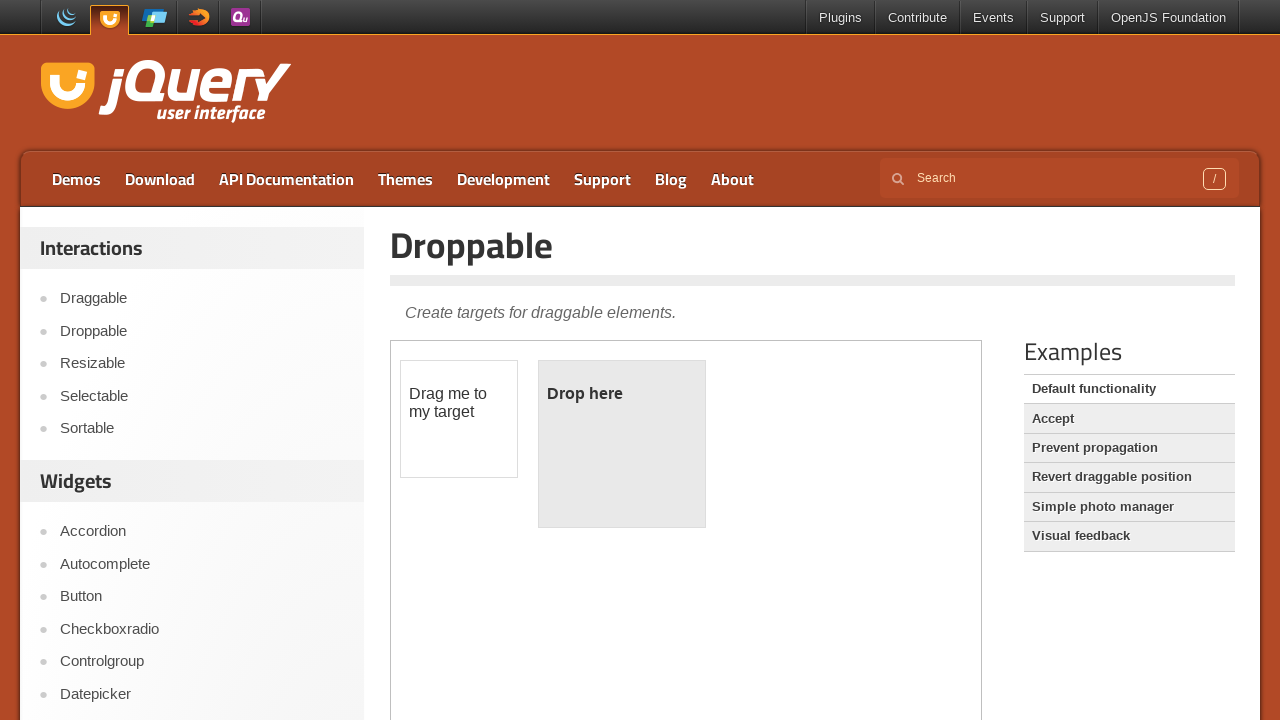

Located the draggable element within the iframe
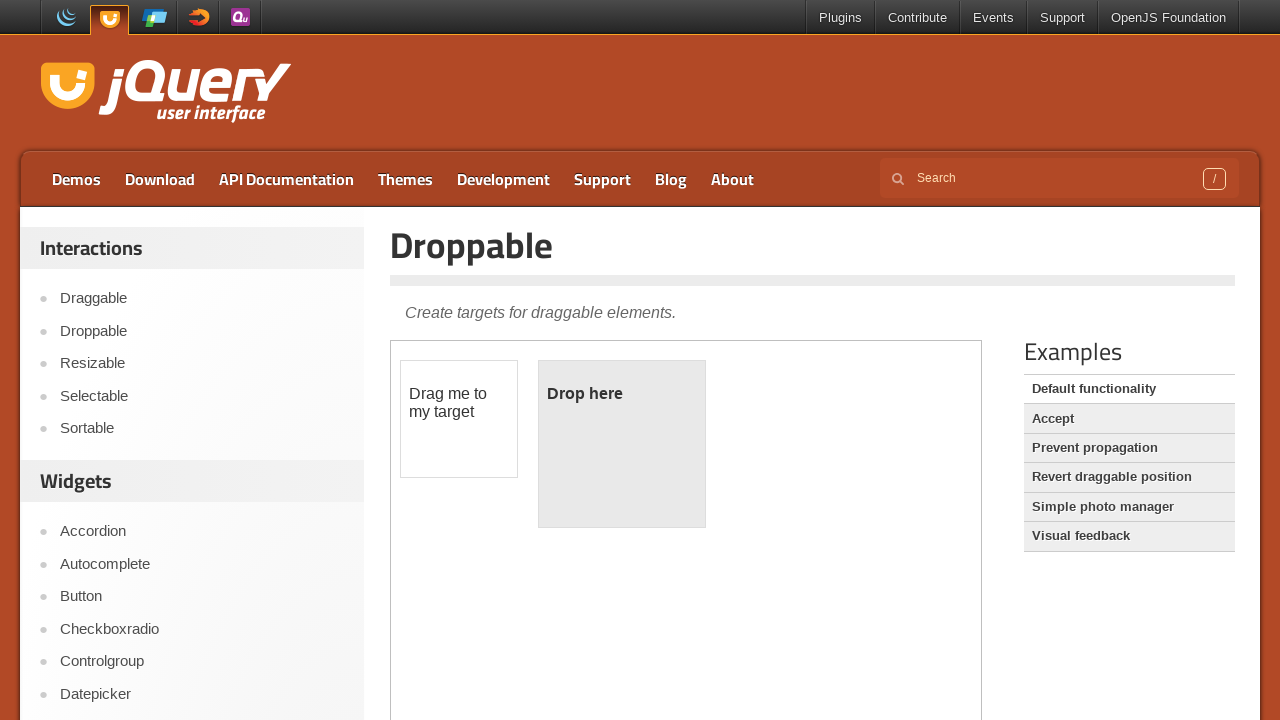

Located the droppable target area within the iframe
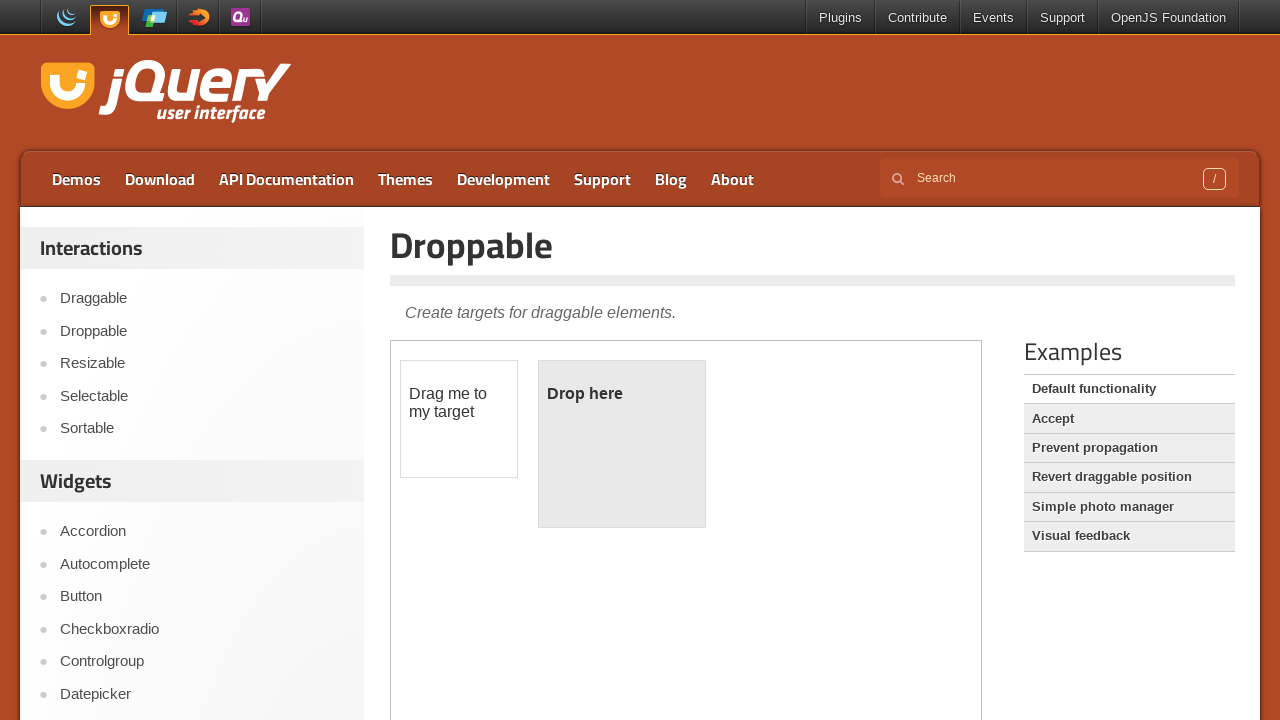

Dragged the element onto the droppable target area at (622, 444)
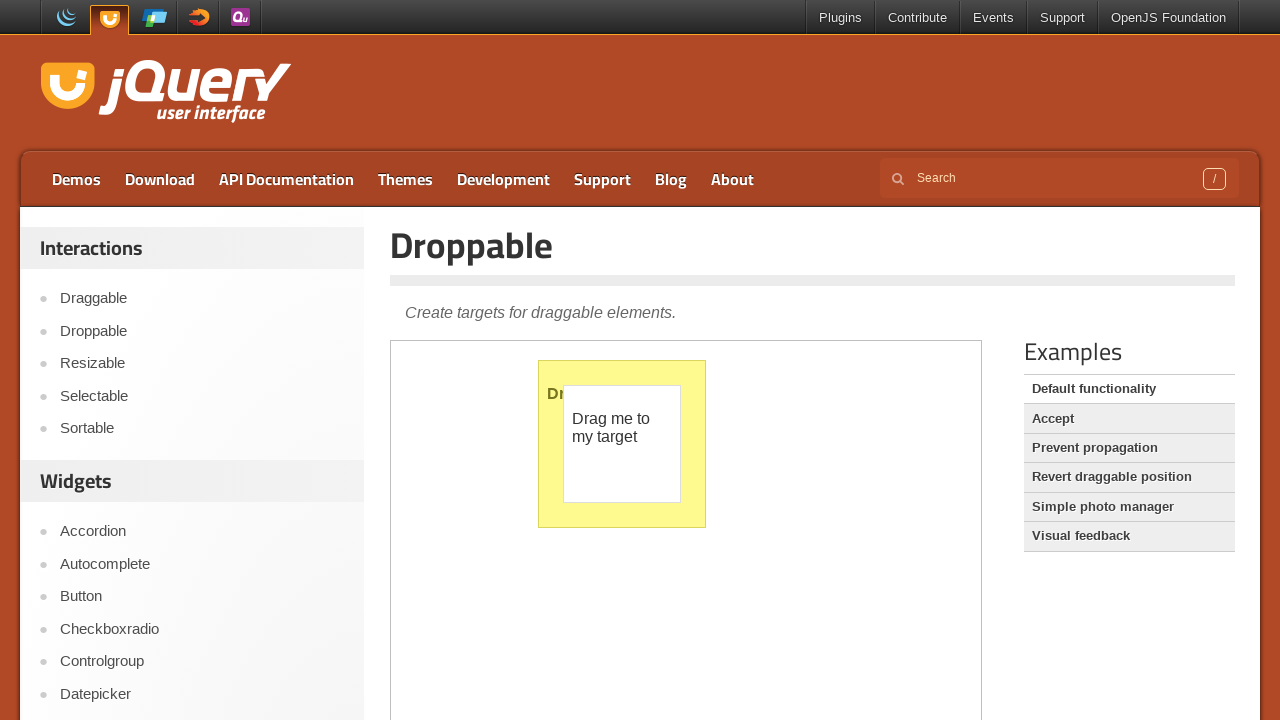

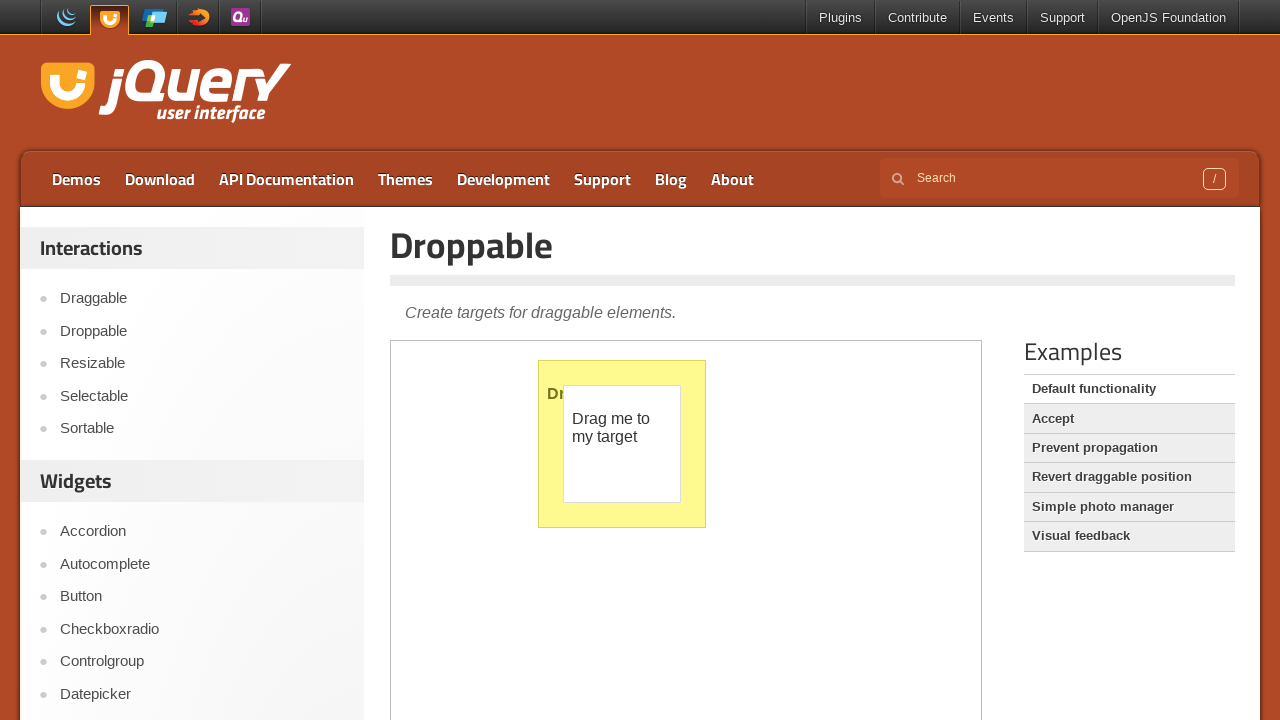